Tests dynamic content loading by clicking a start button and waiting for welcome text to appear

Starting URL: https://syntaxprojects.com/dynamic-elements-loading.php

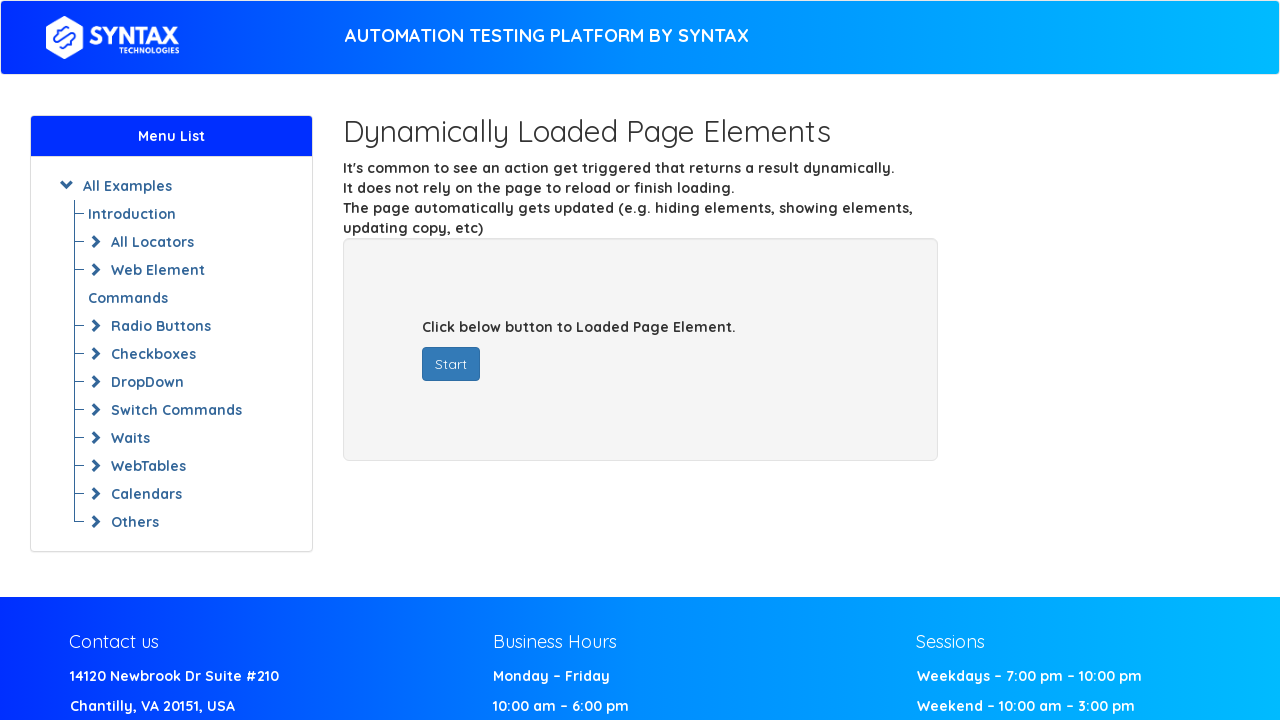

Clicked start button to trigger dynamic content loading at (451, 364) on button#startButton
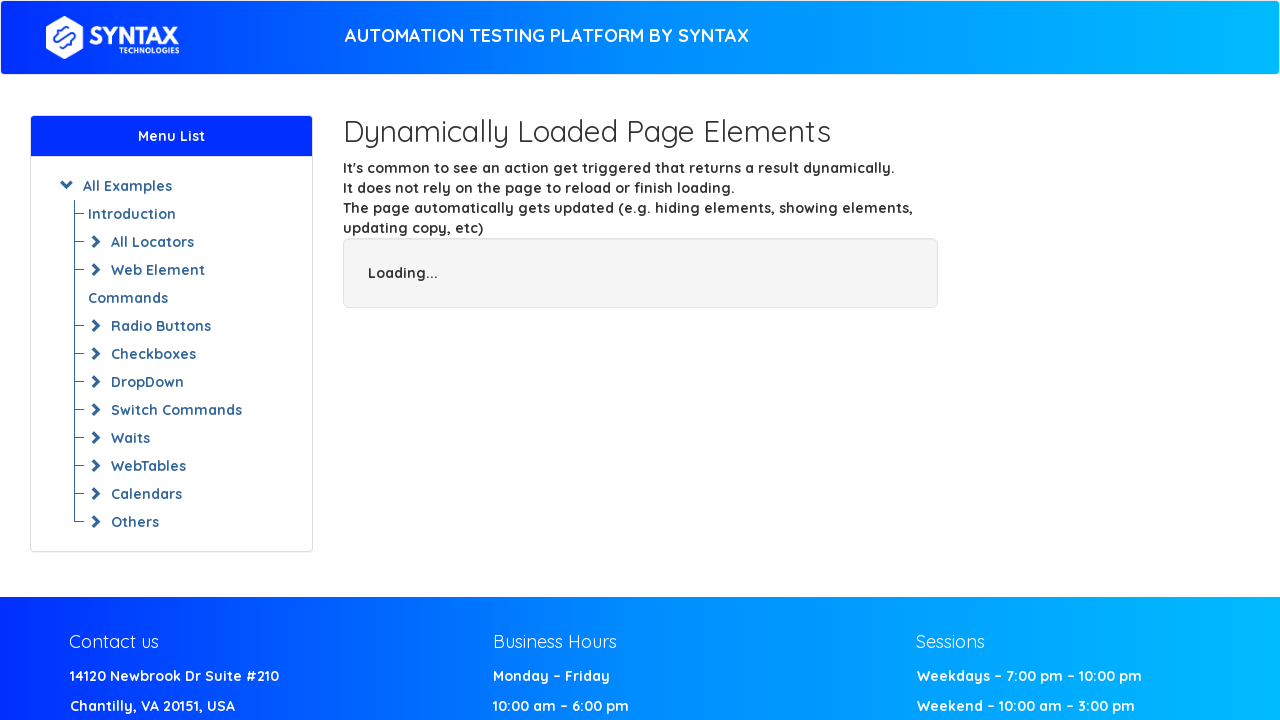

Welcome text appeared after clicking start button
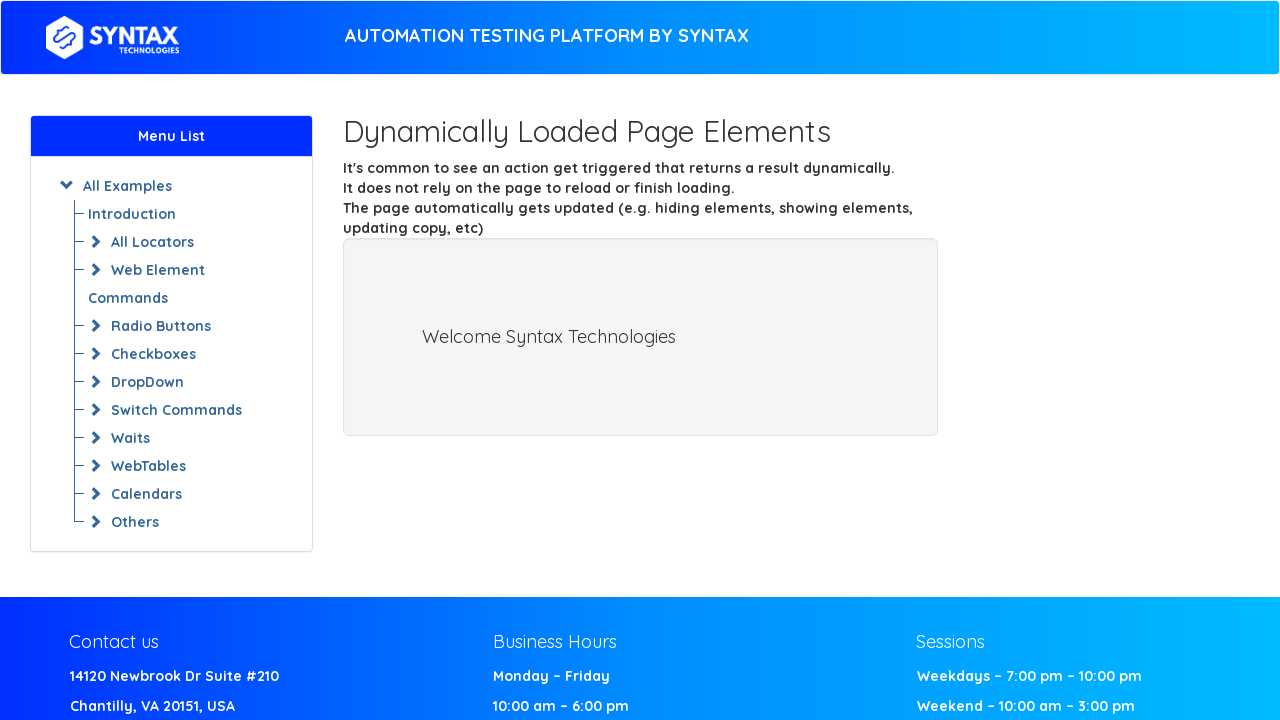

Verified welcome text is present: 'Welcome Syntax Technologies'
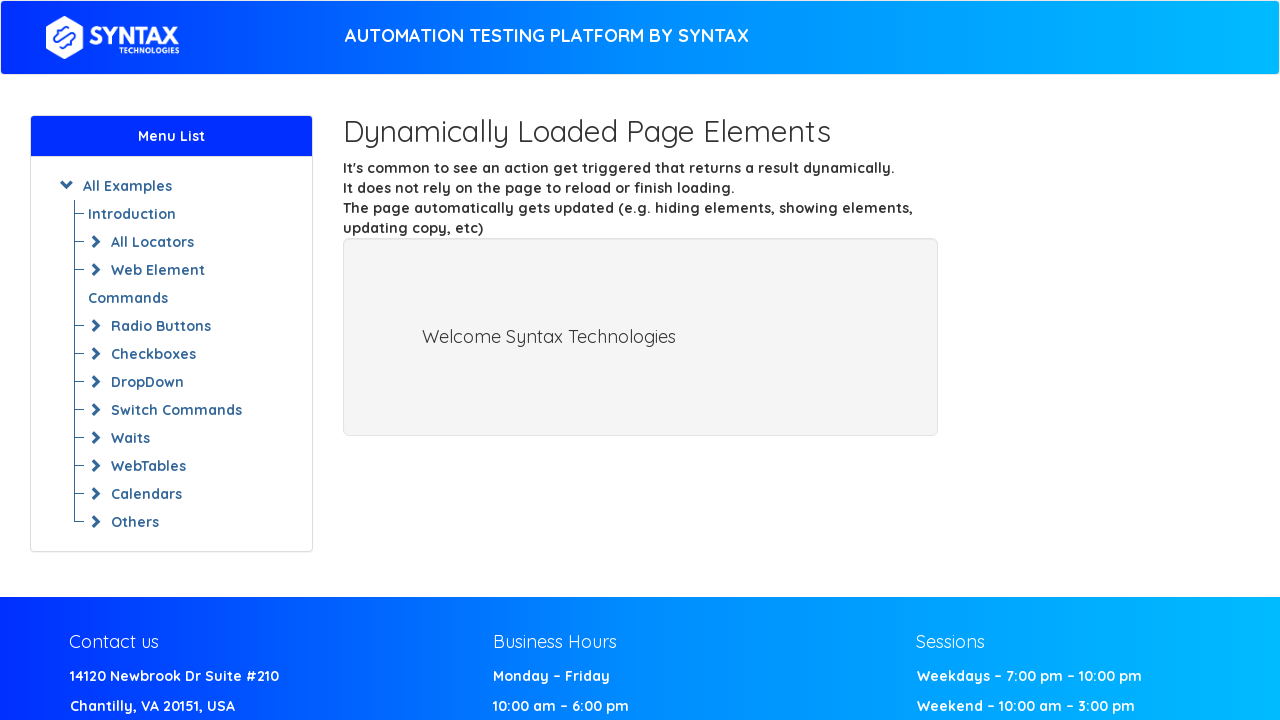

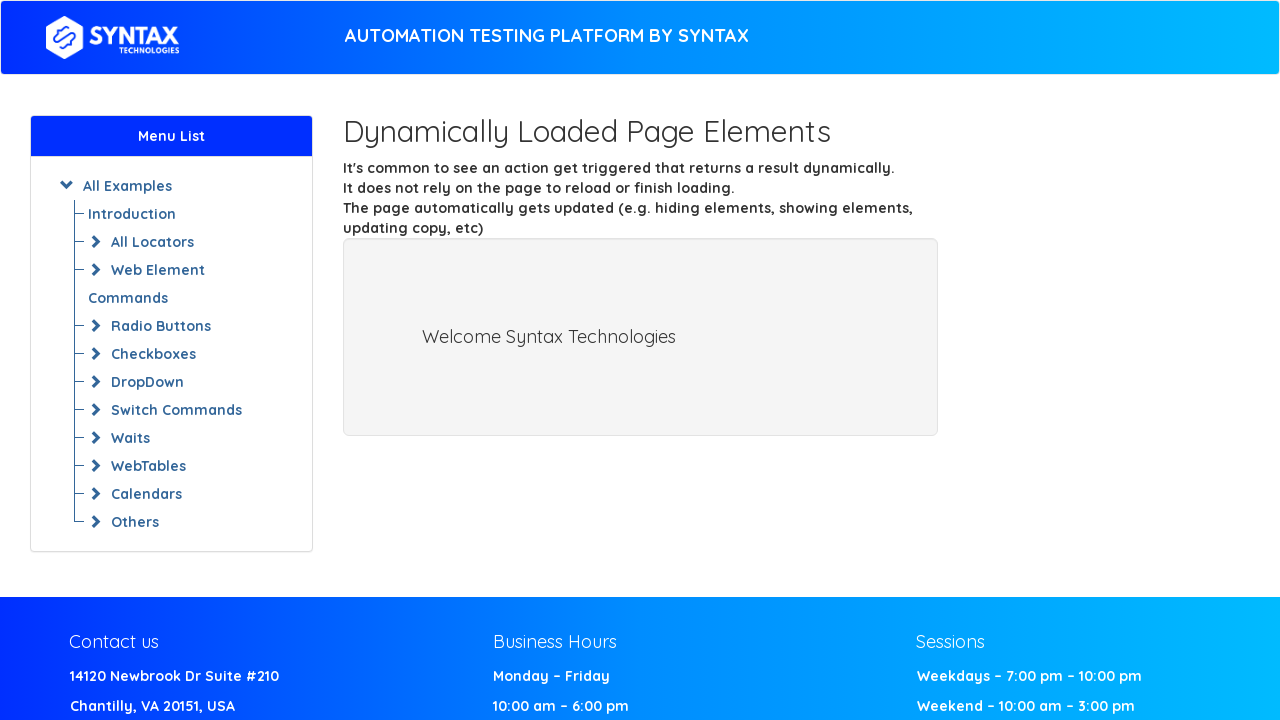